Tests the OrangeHRM login page UI by verifying that the main logo and company branding logo are displayed on the page, and clicks the submit button to check form behavior.

Starting URL: https://opensource-demo.orangehrmlive.com/web/index.php/auth/login

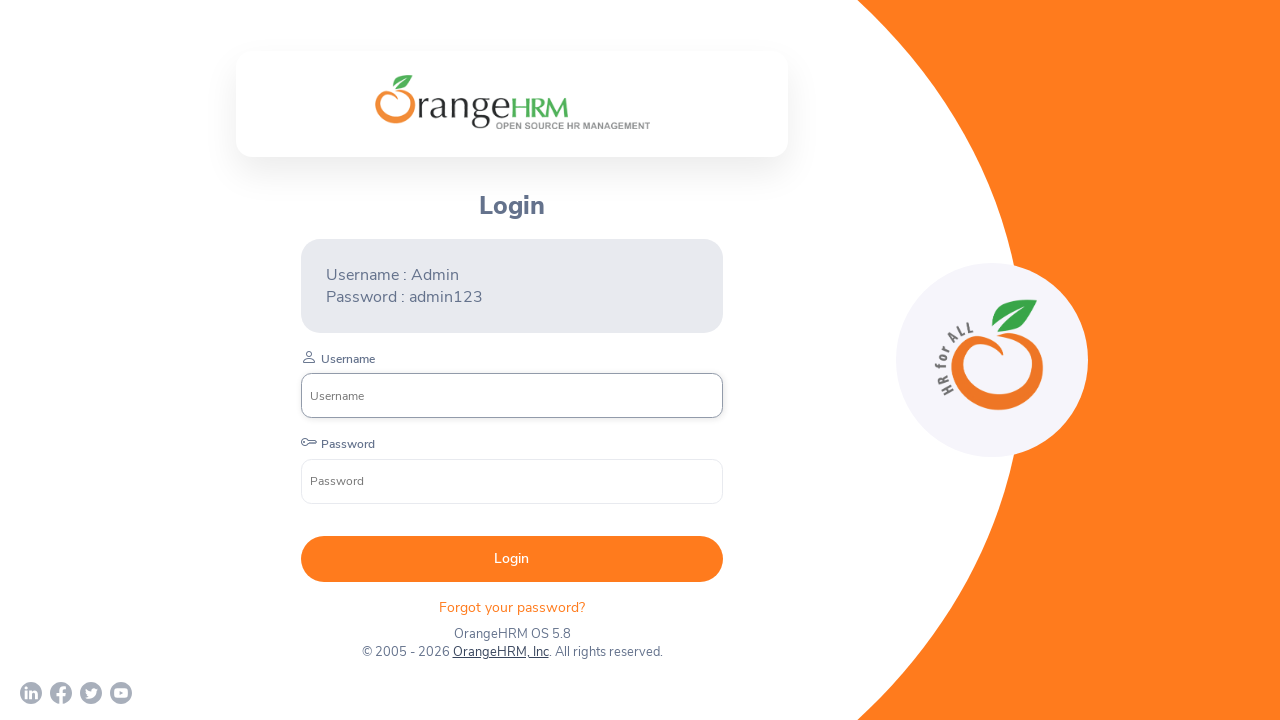

Waited for page to reach networkidle load state
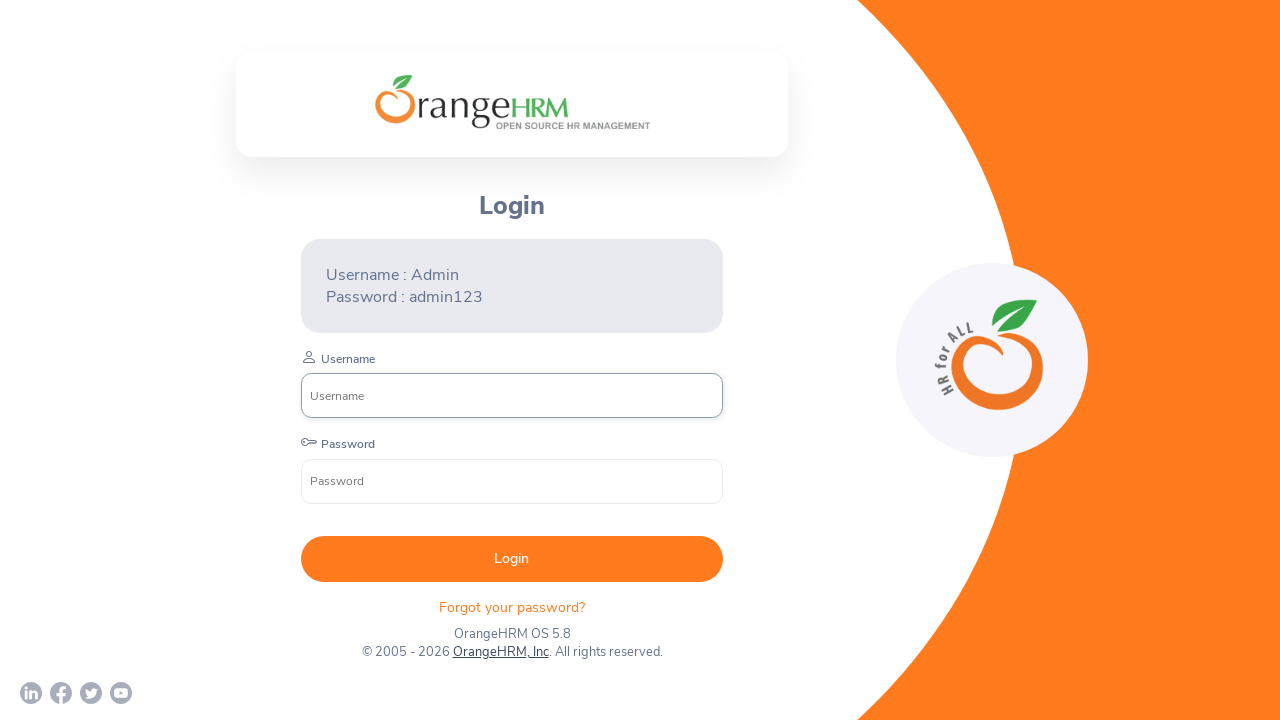

Clicked submit button on login form at (512, 559) on button[type='submit']
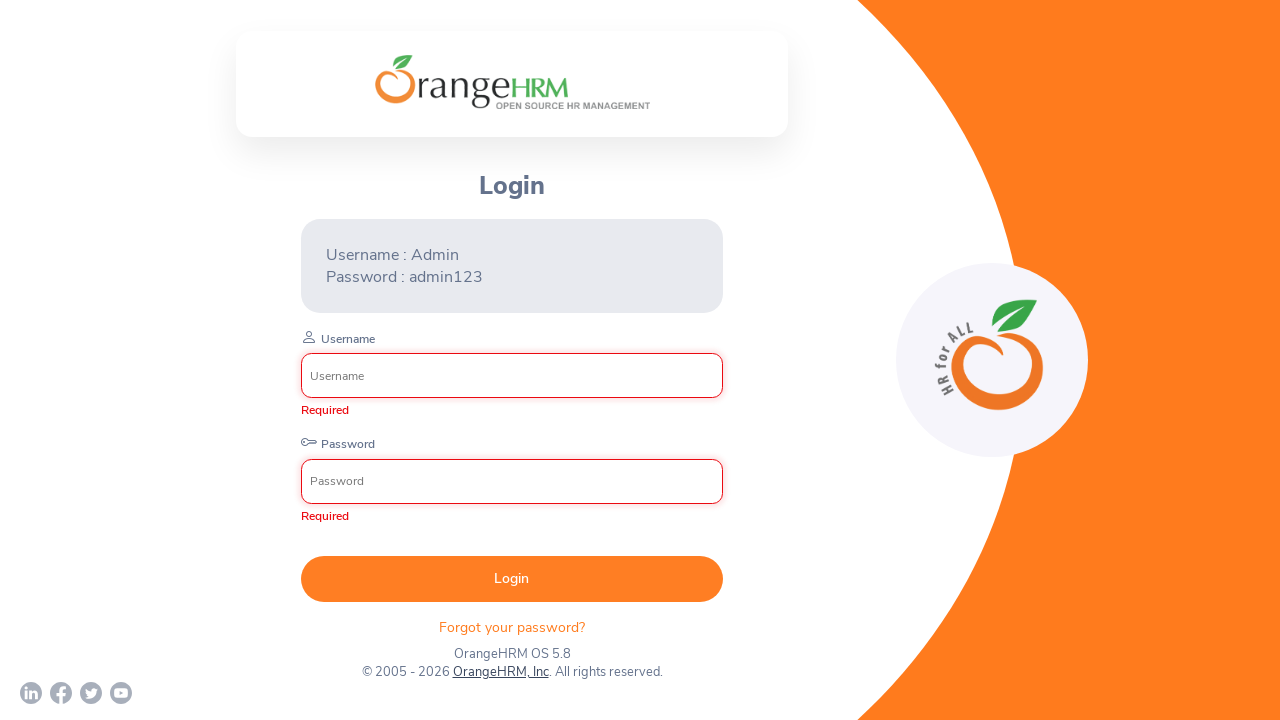

Located main OrangeHRM logo element
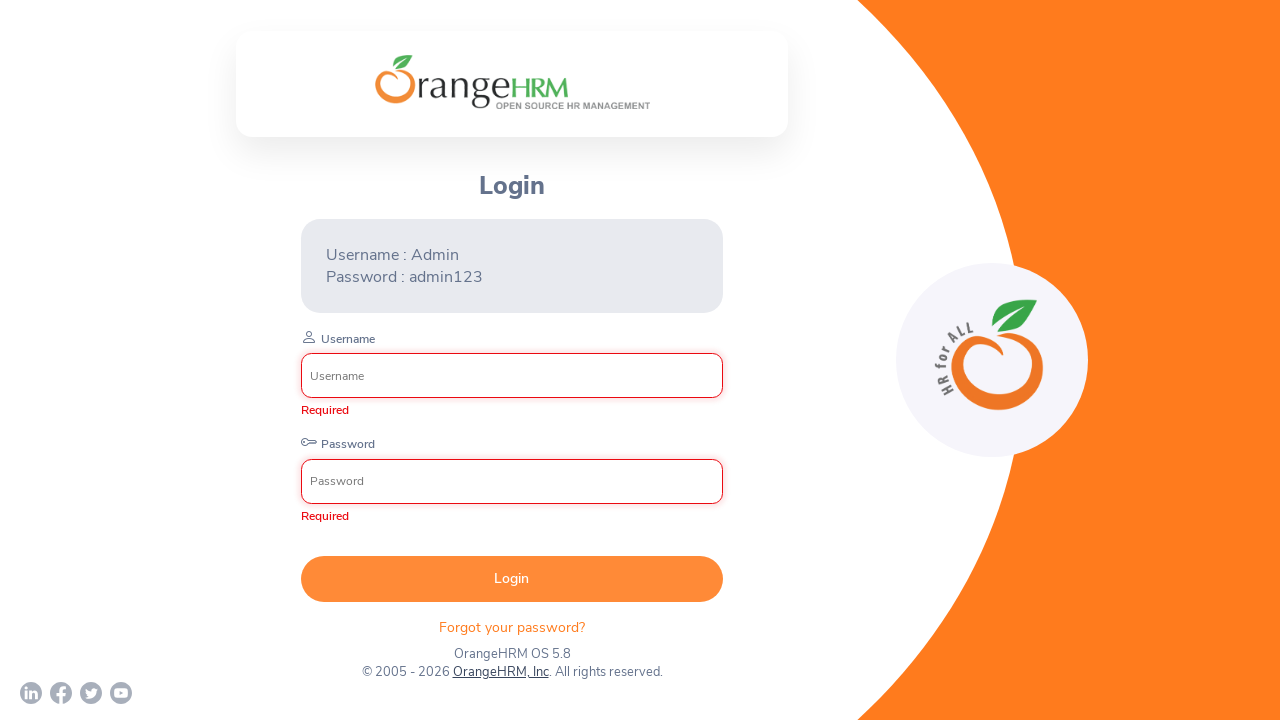

Verified main OrangeHRM logo is visible
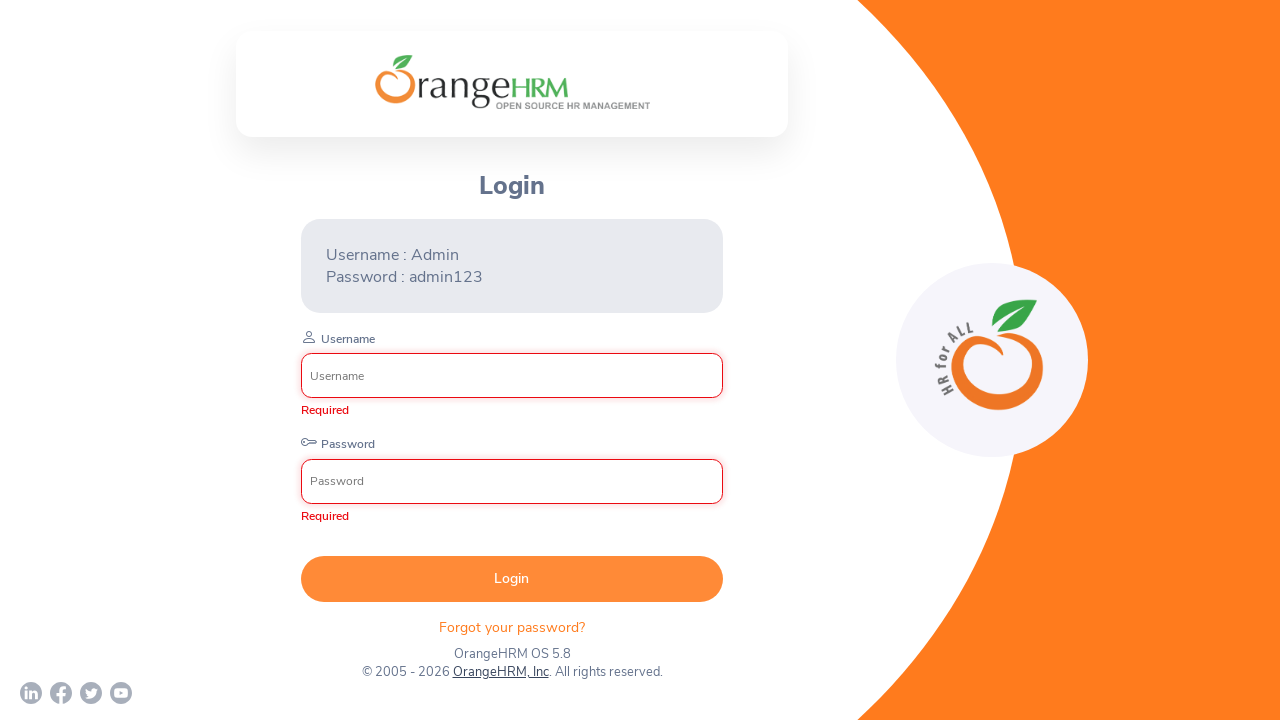

Located company branding logo element
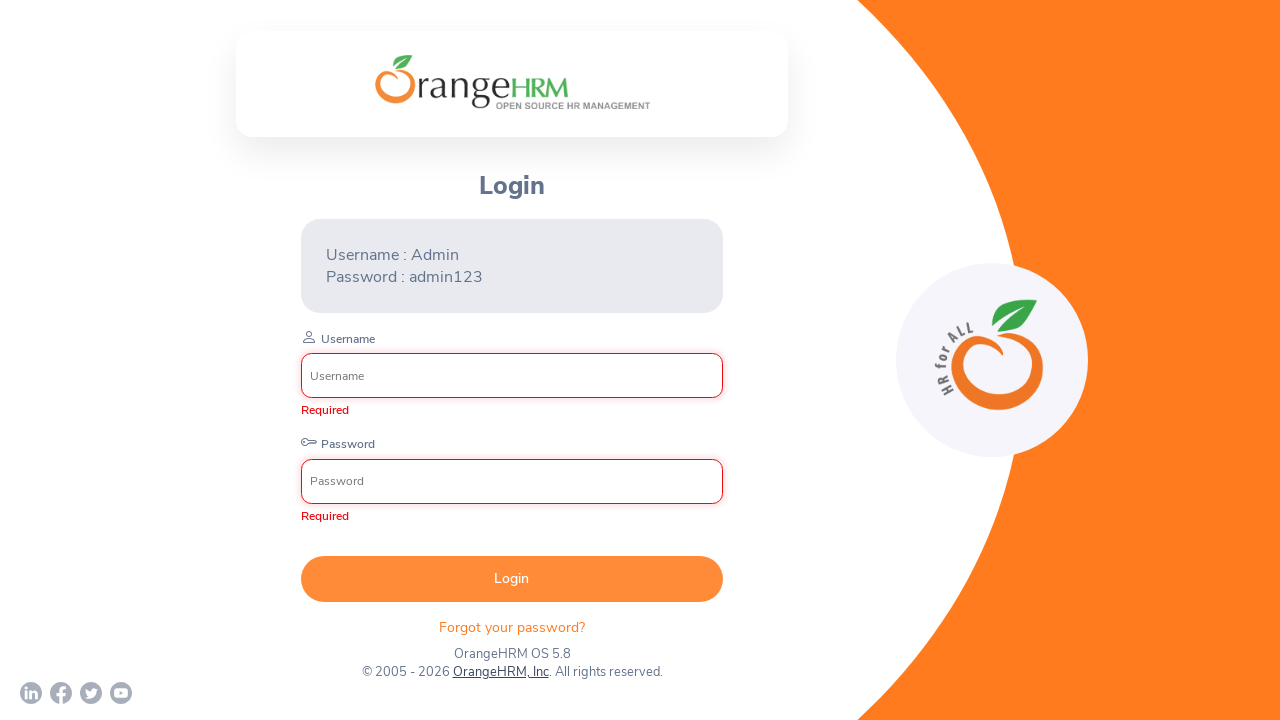

Verified company branding logo is visible
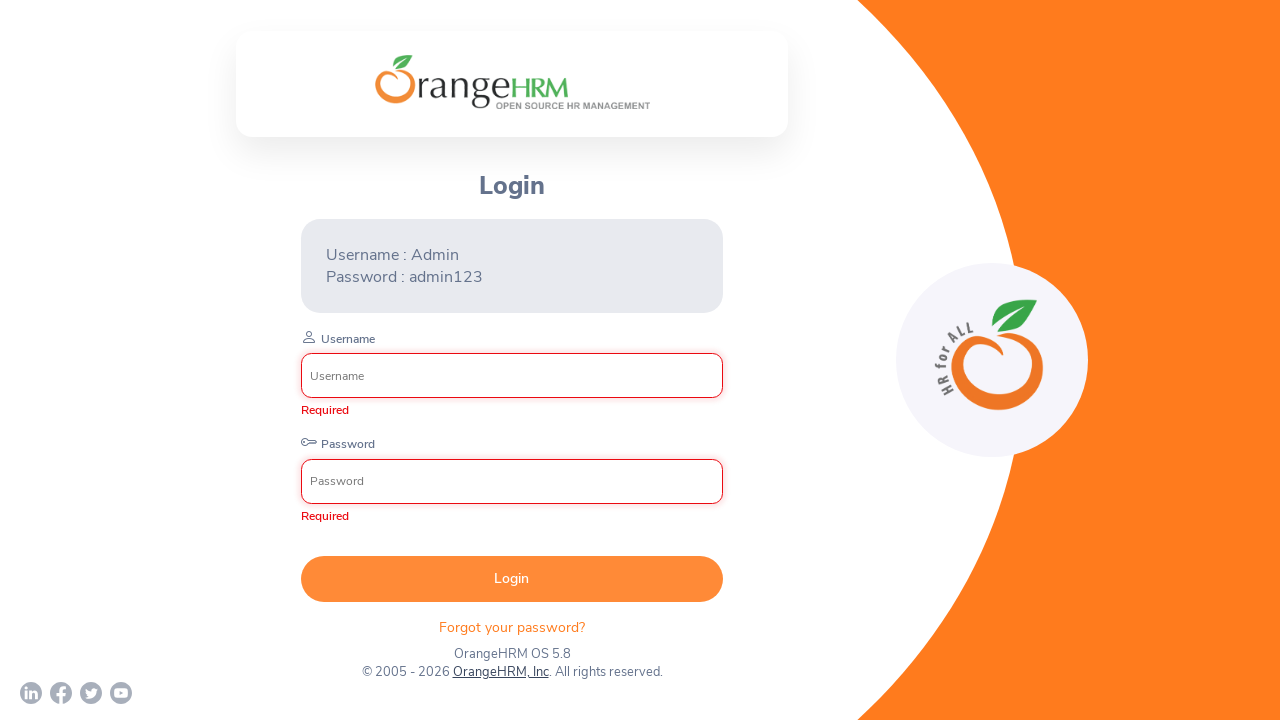

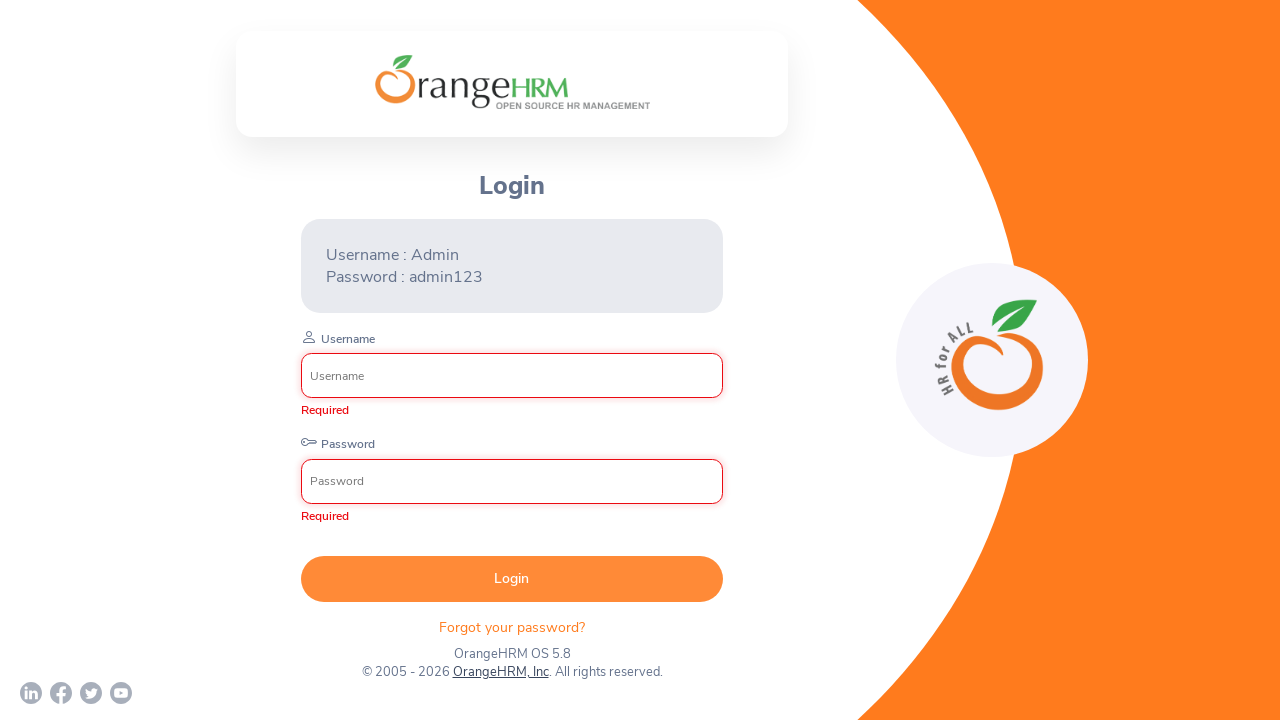